Tests various form elements including checkboxes, autocomplete suggestions, and dropdown selection on a practice automation page

Starting URL: https://rahulshettyacademy.com/AutomationPractice/

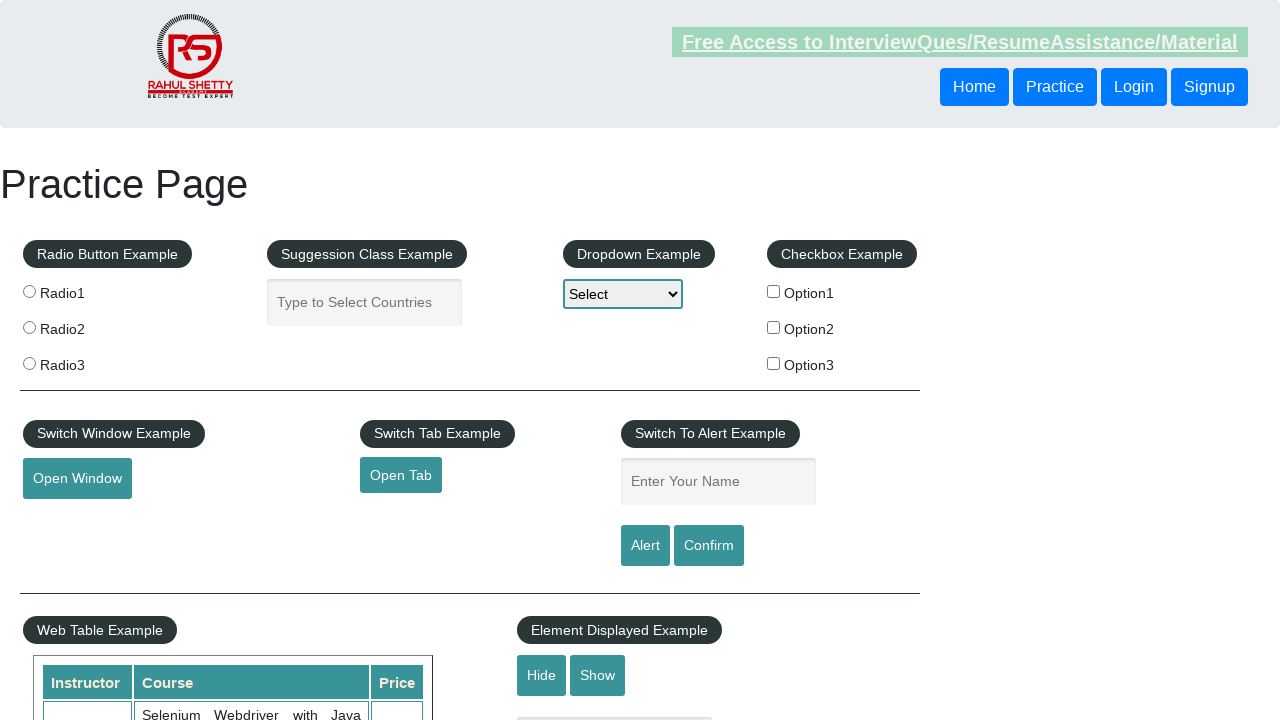

Clicked first checkbox (checkBoxOption1) at (774, 291) on #checkBoxOption1
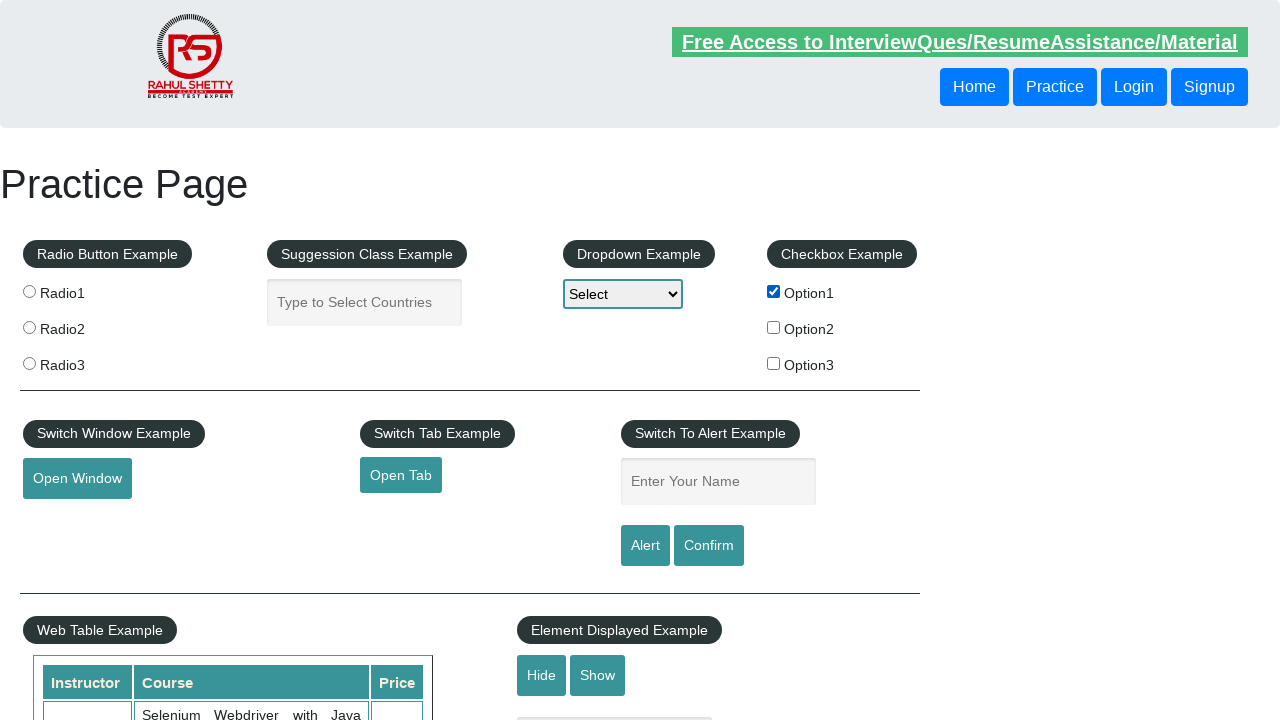

Verified checkbox is selected
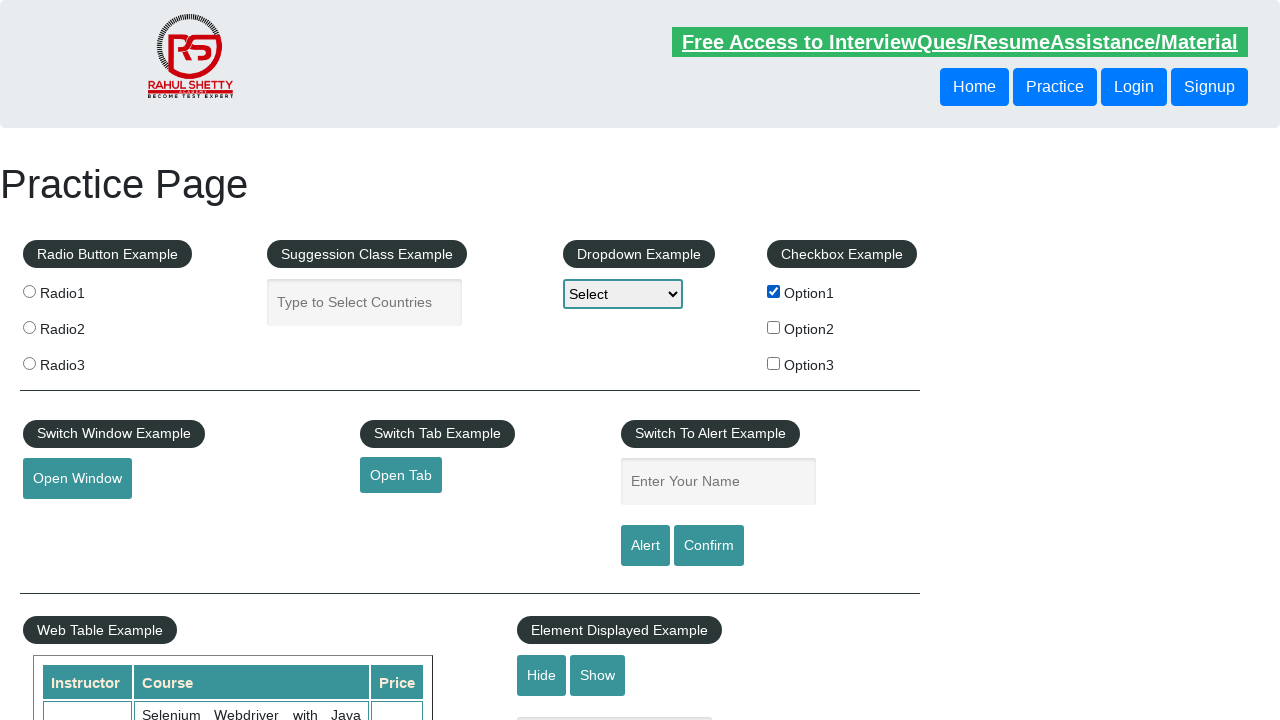

Clicked checkbox to uncheck it at (774, 291) on #checkBoxOption1
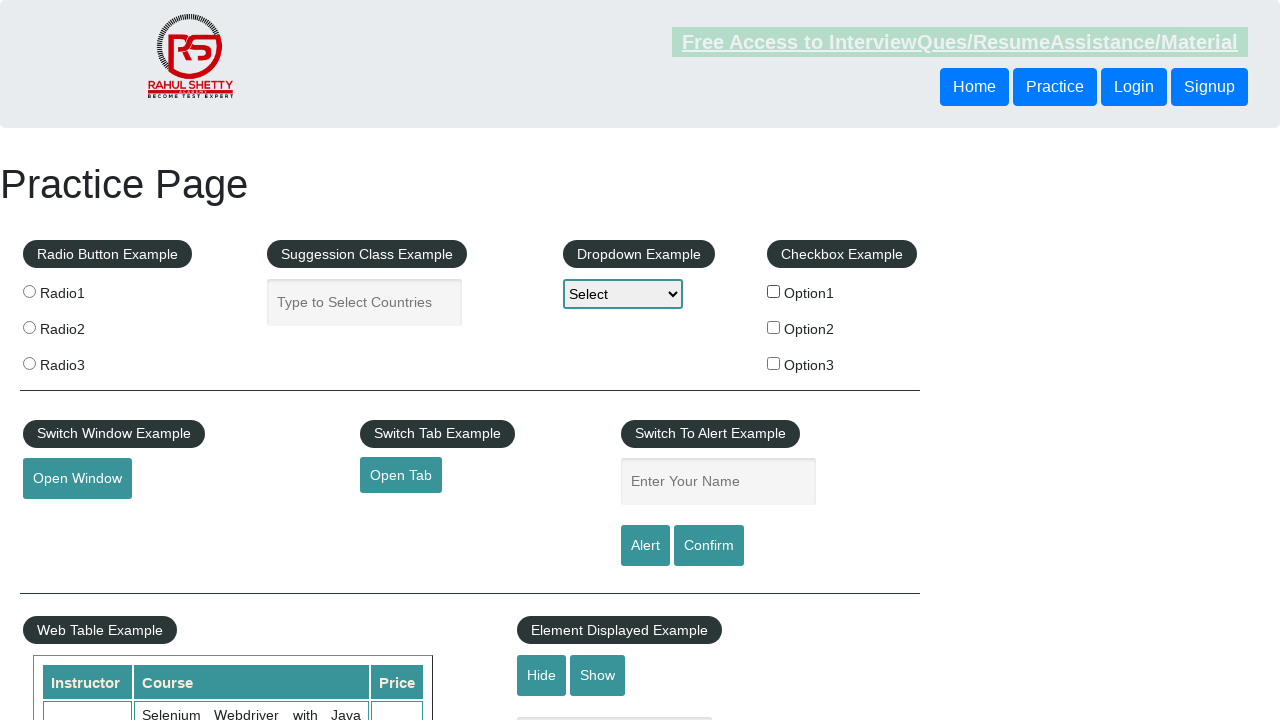

Verified checkbox is unchecked
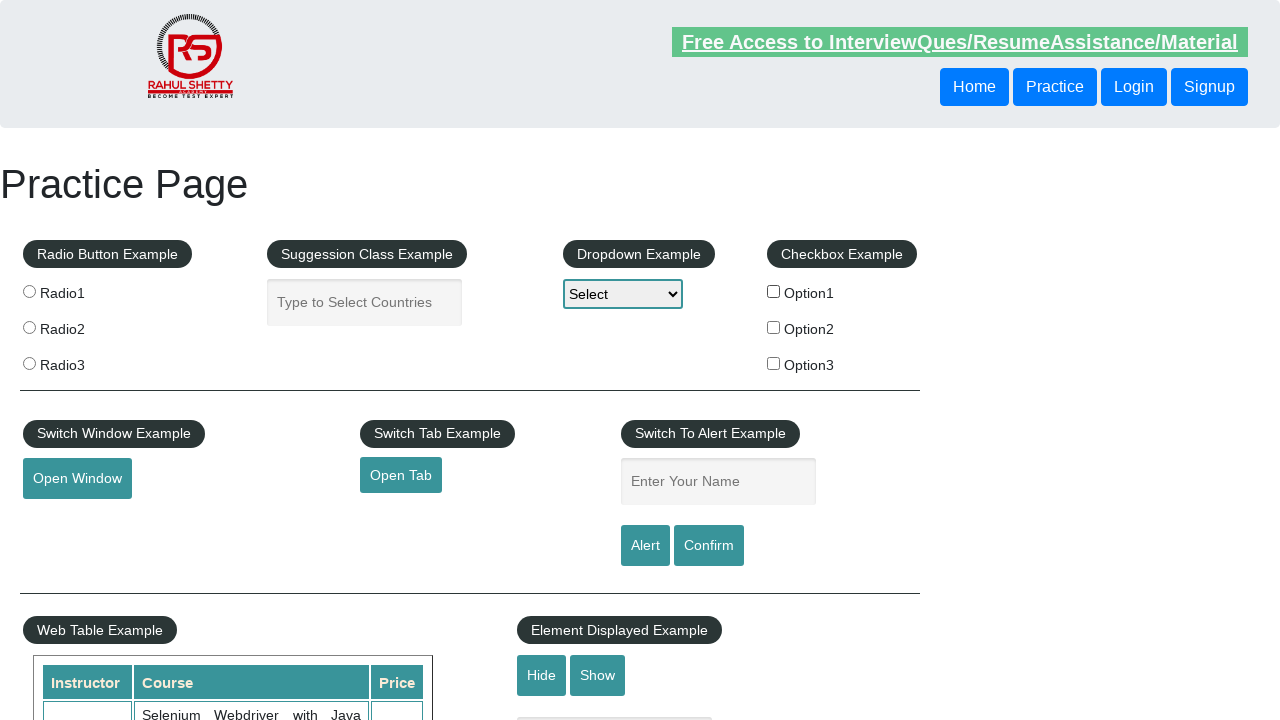

Filled autocomplete field with 'Ind' on #autocomplete
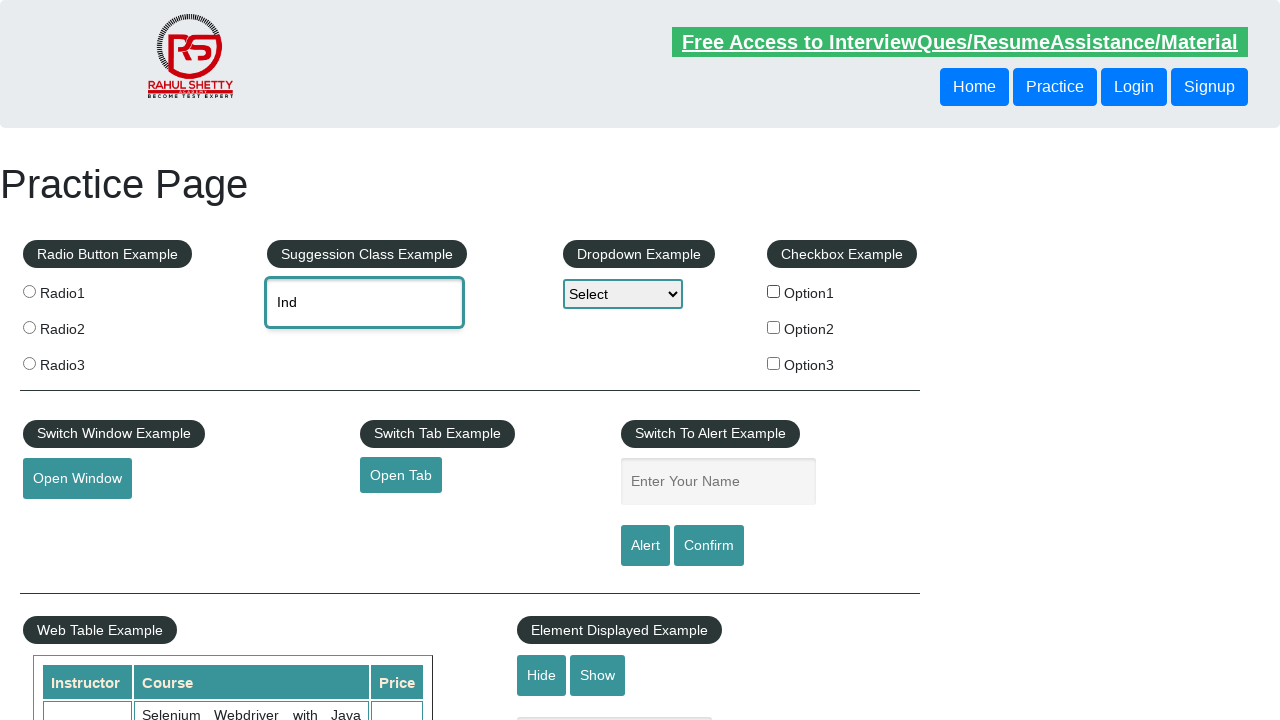

Autocomplete suggestions appeared
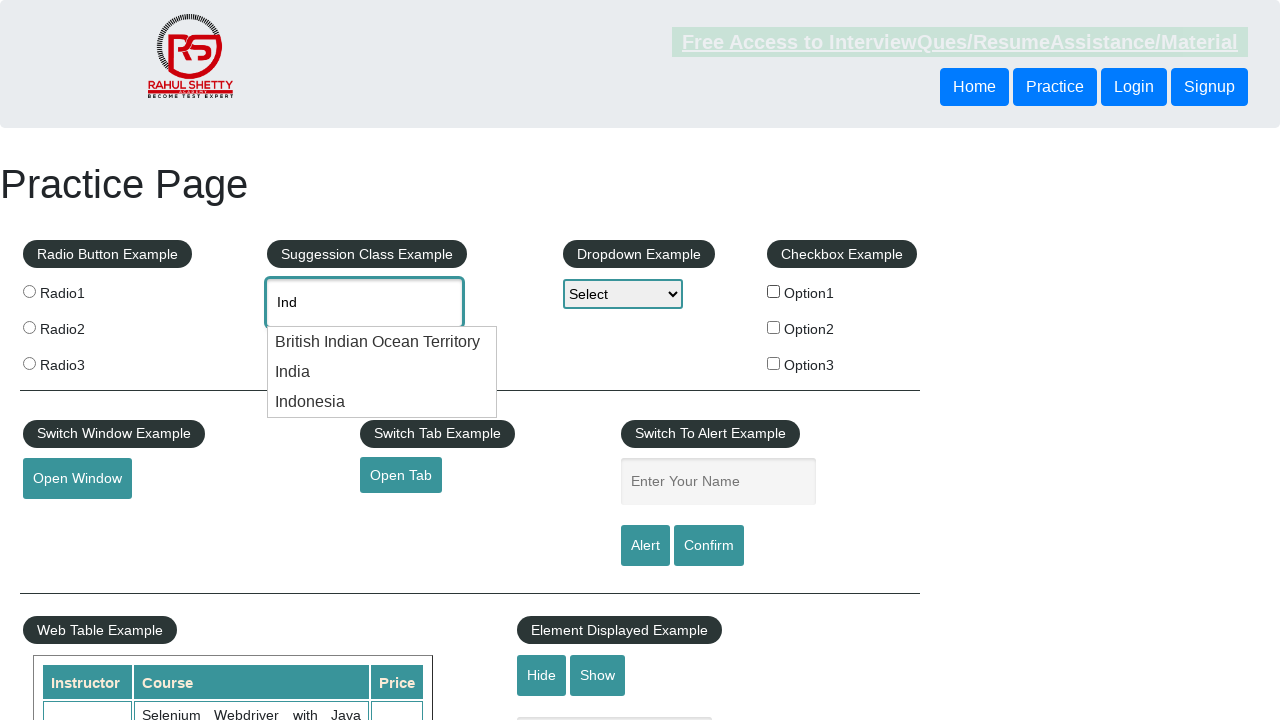

Selected 'Indonesia' from autocomplete suggestions at (382, 402) on .ui-menu-item div >> nth=2
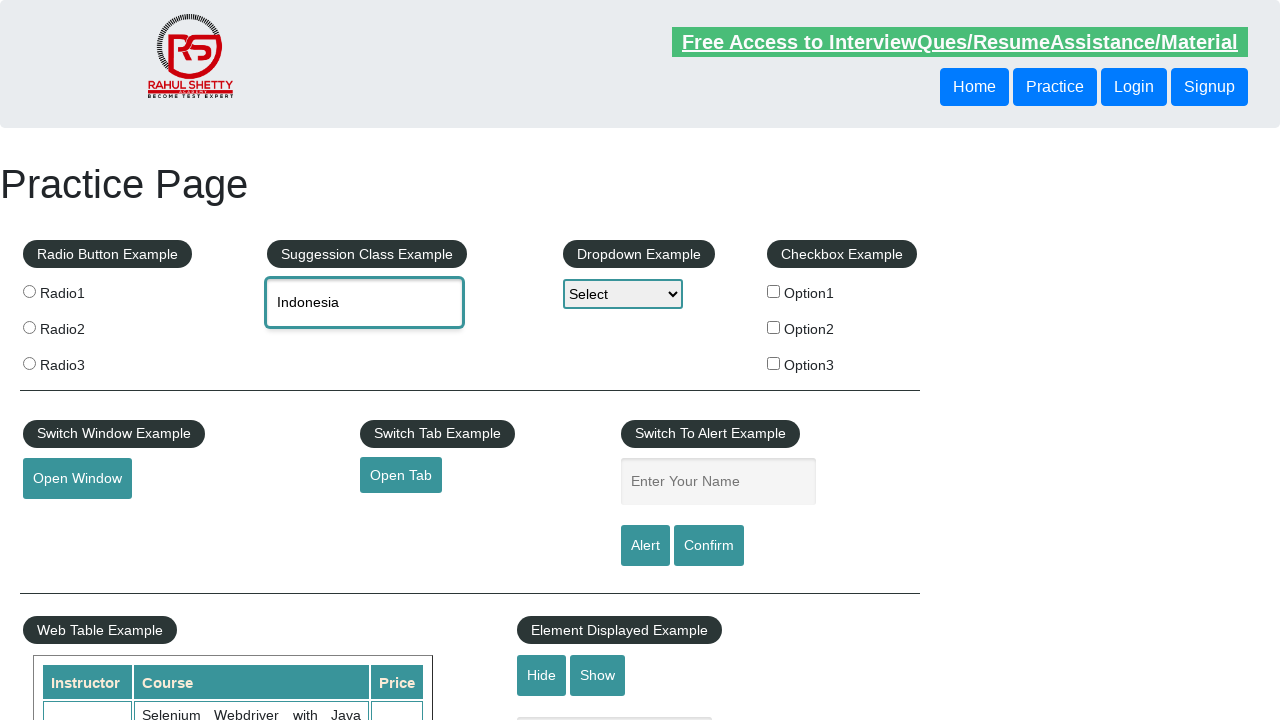

Selected 'Option3' from dropdown menu on #dropdown-class-example
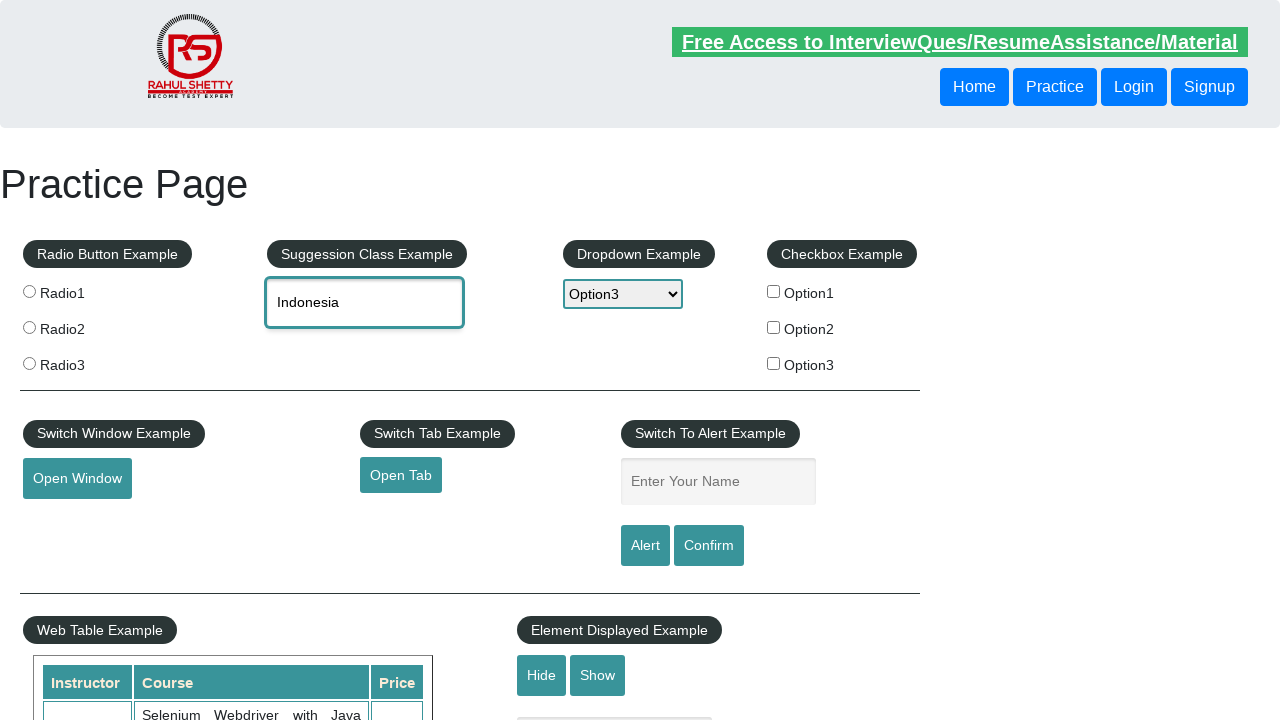

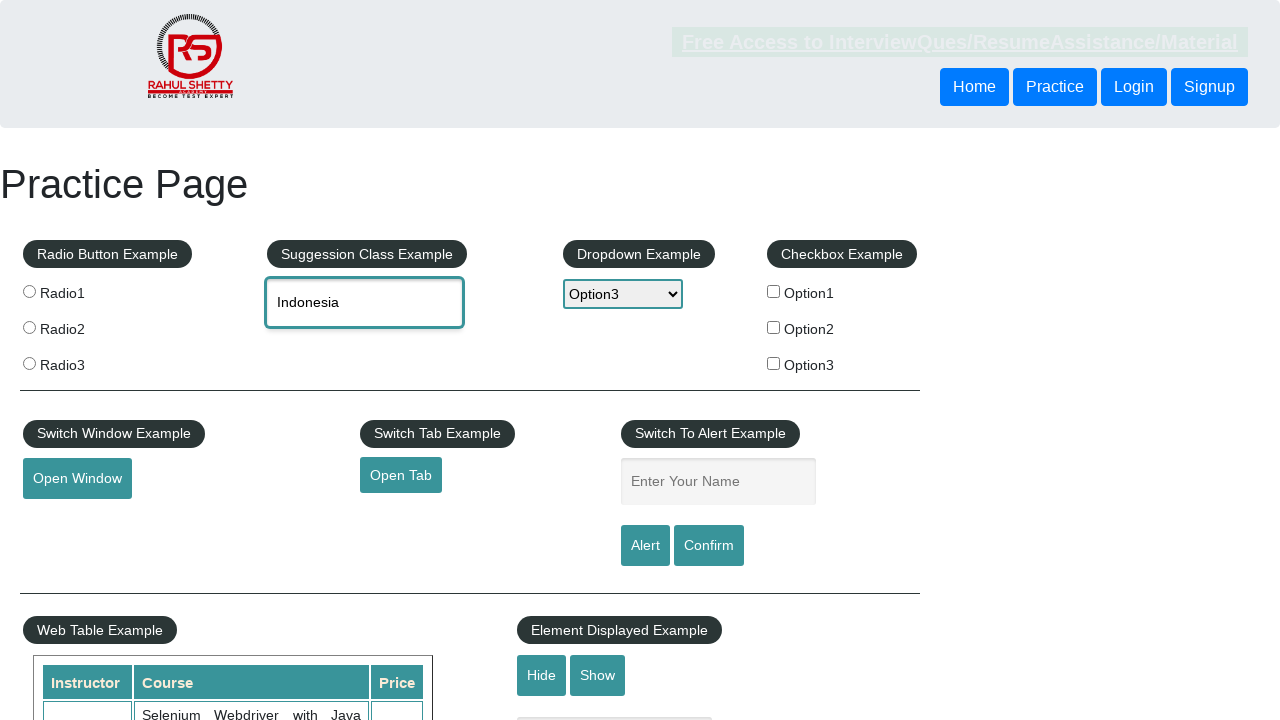